Tests a web form by entering text into a text box and clicking the submit button, then verifying a message appears.

Starting URL: https://www.selenium.dev/selenium/web/web-form.html

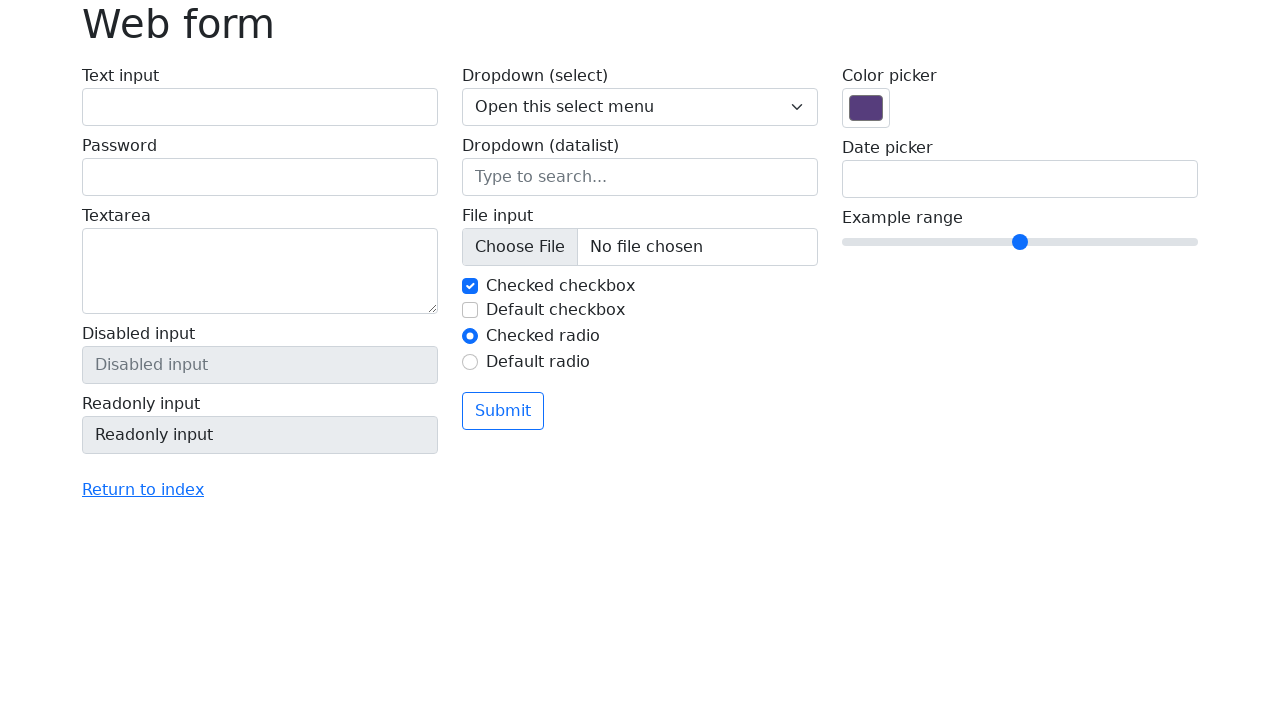

Filled text box with 'Selenium' on input[name='my-text']
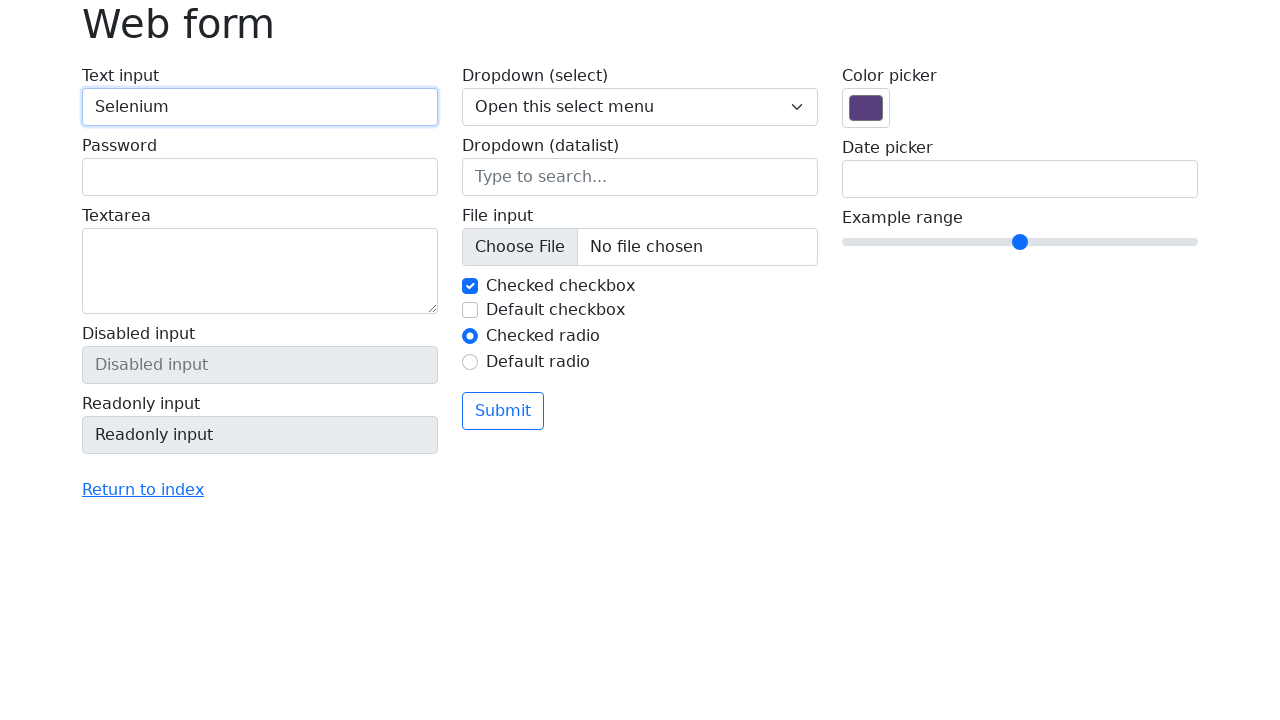

Clicked submit button at (503, 411) on button
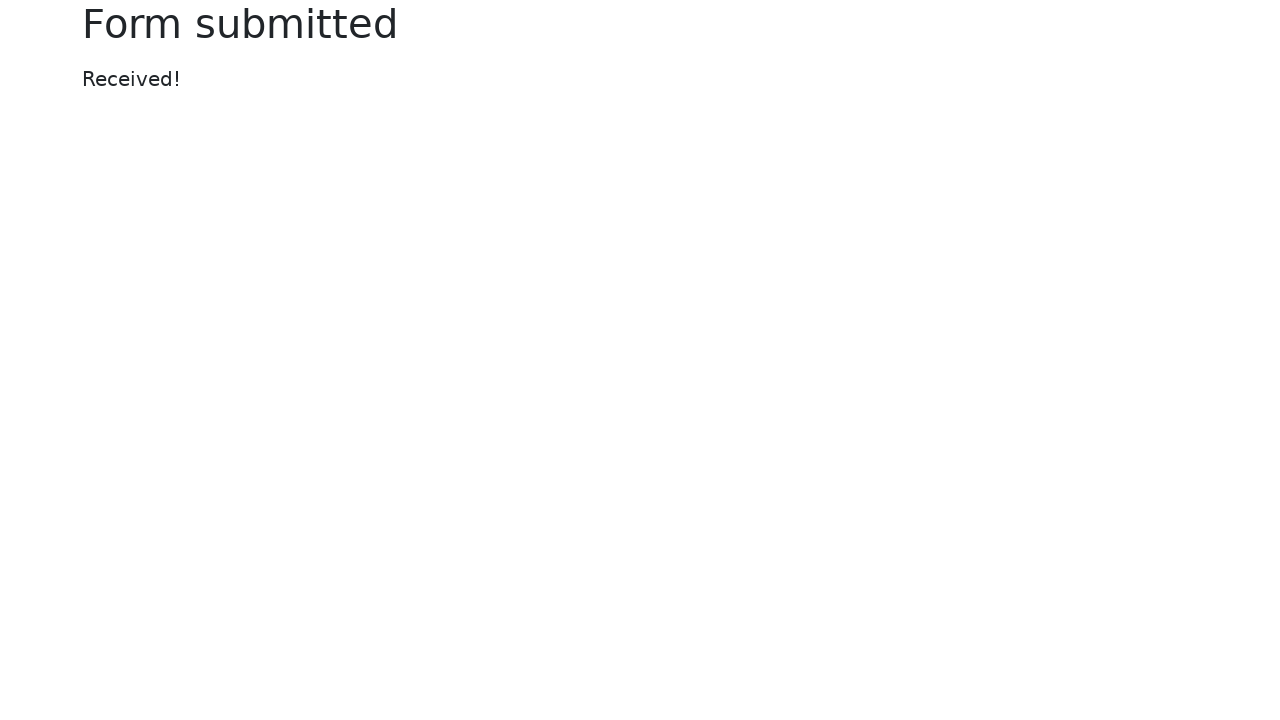

Success message appeared after form submission
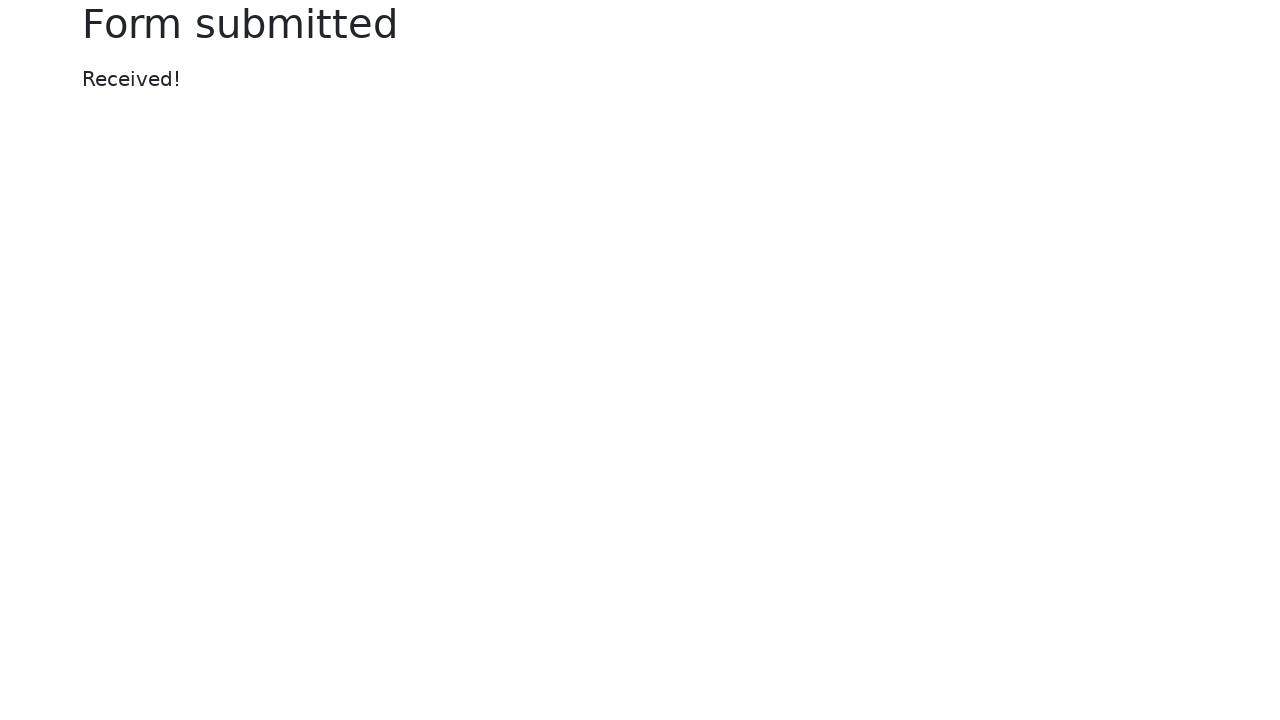

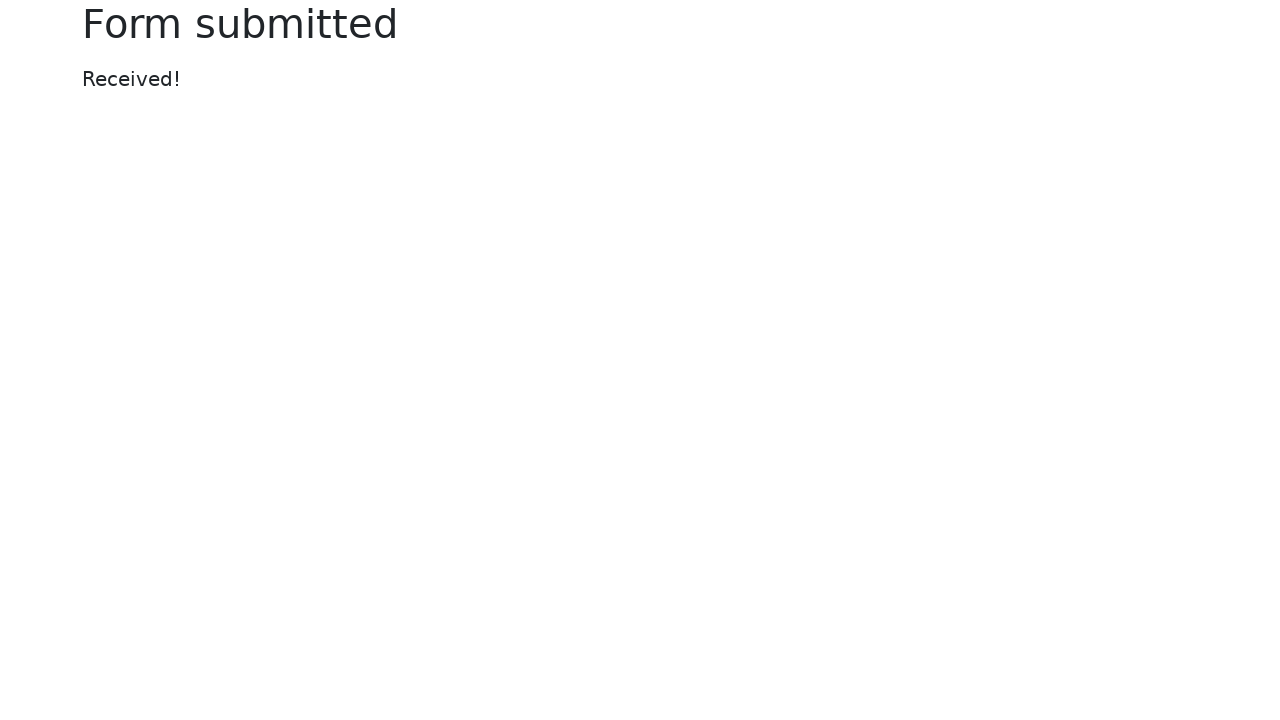